Tests clicking on an element using XPath normalize-space function to select a radio button labeled 'France'

Starting URL: https://only-testing-blog.blogspot.com/2014/01/textbox.html

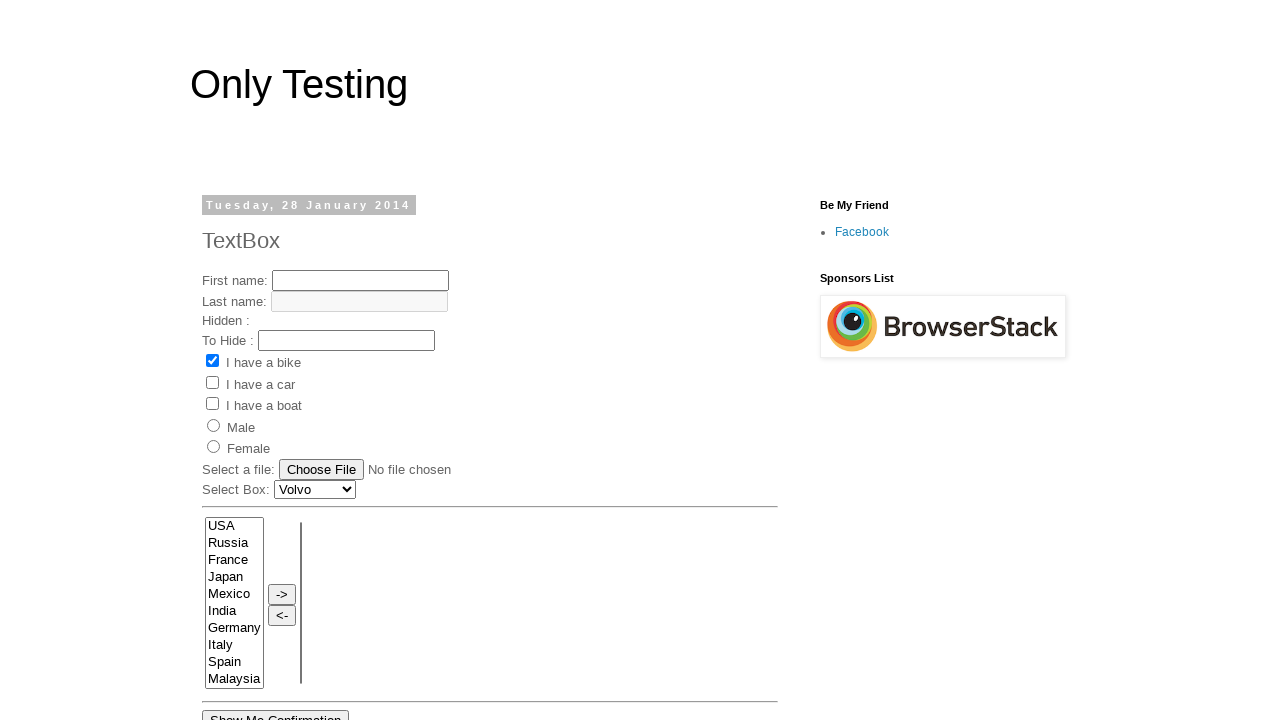

Navigated to test page
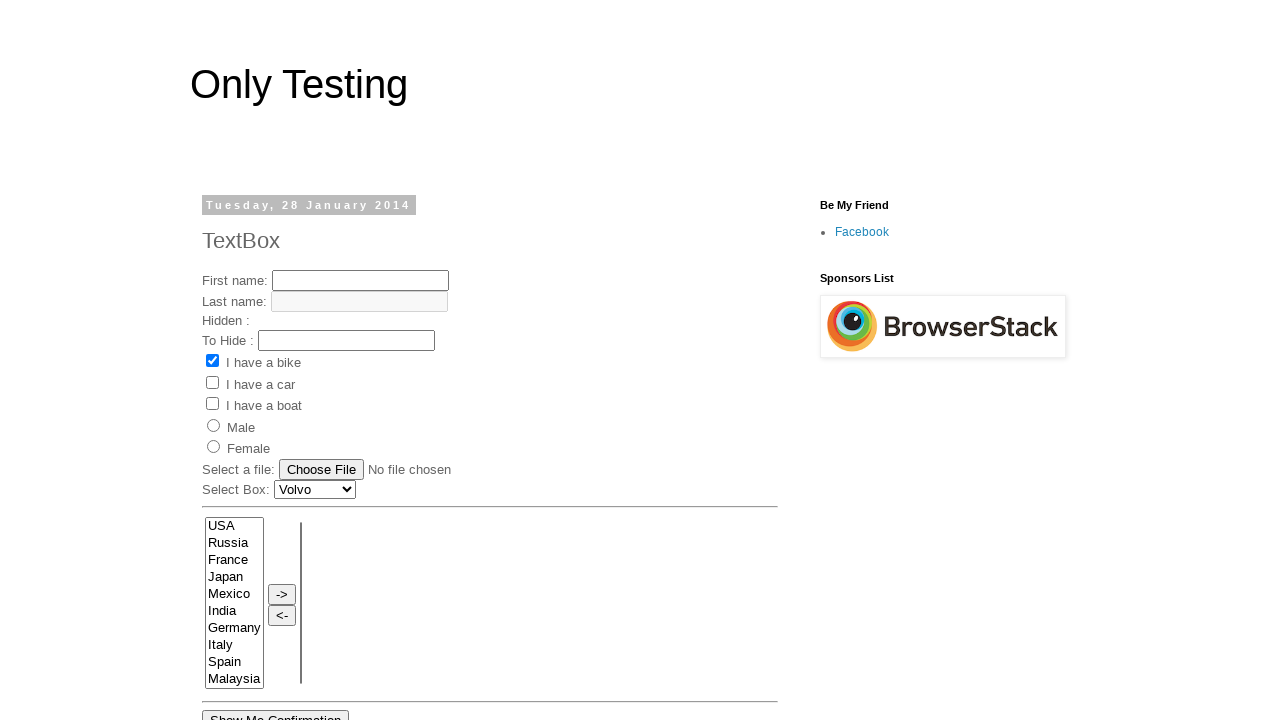

Clicked on France radio button using XPath normalize-space function at (640, 360) on xpath=//*[normalize-space(text()='France')]
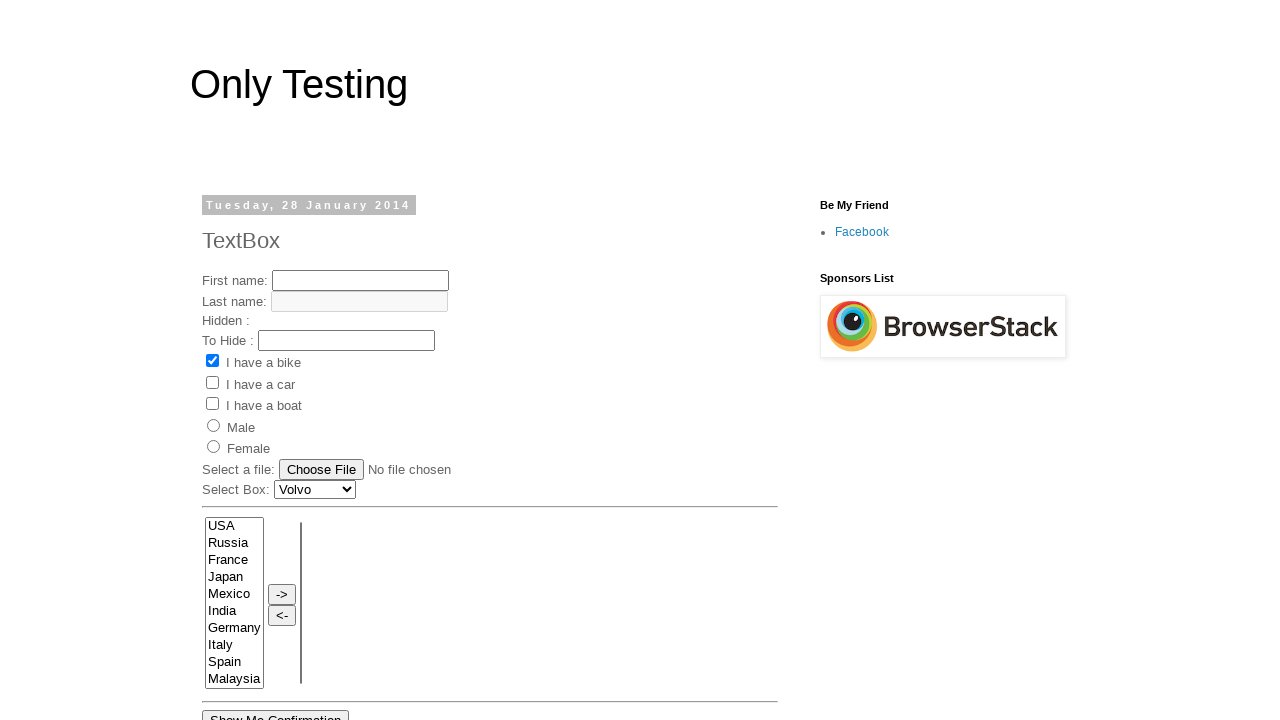

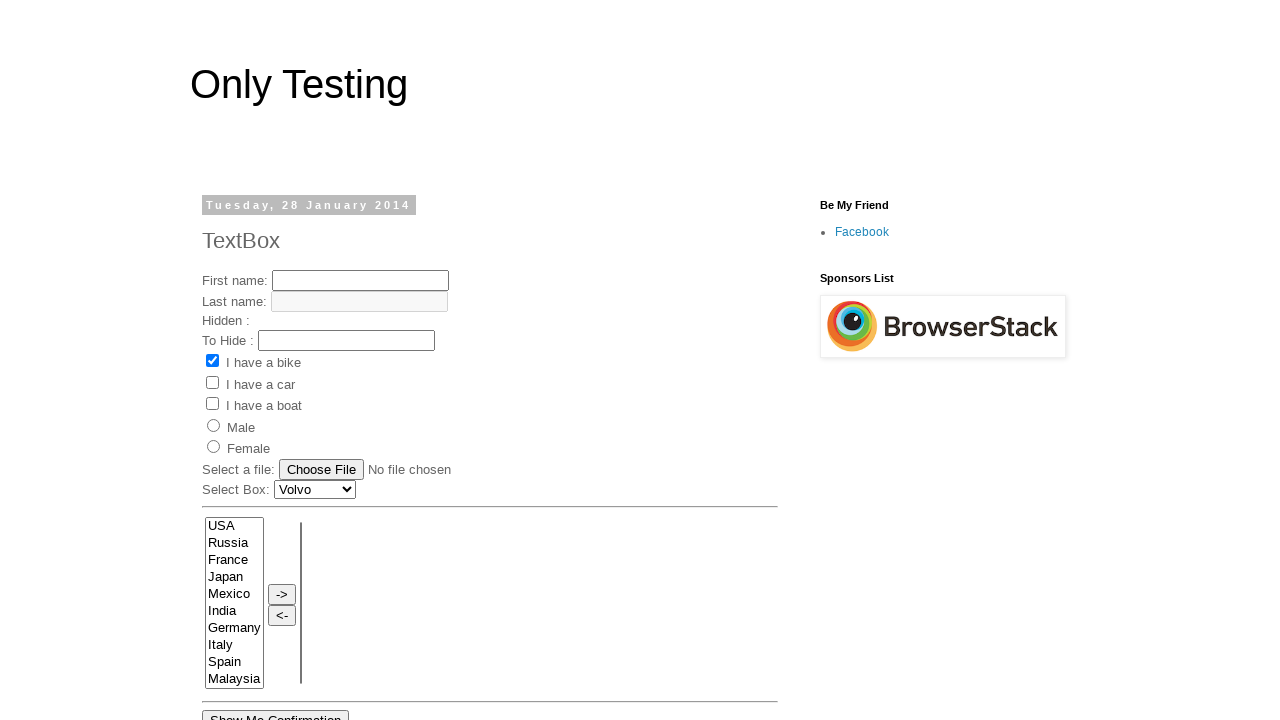